Tests table sorting functionality by clicking the "Email" column header and verifying the values are sorted in ascending order

Starting URL: http://the-internet.herokuapp.com/tables

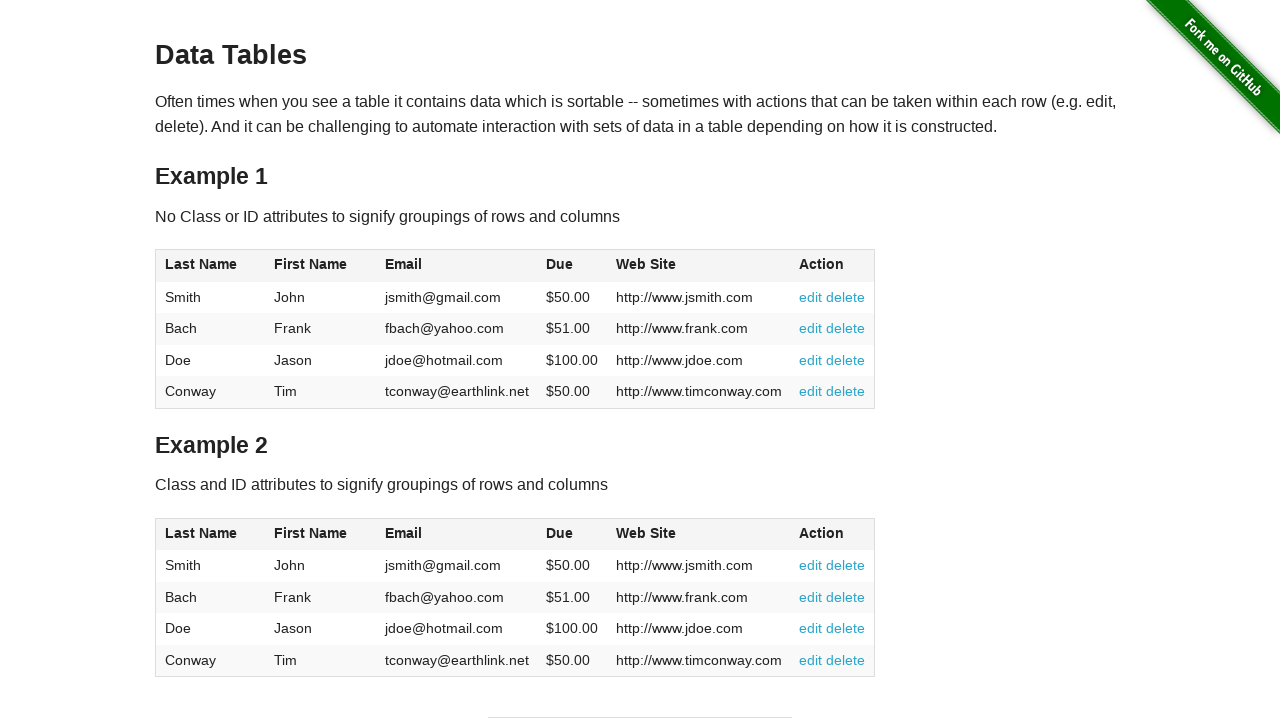

Clicked Email column header to sort at (457, 266) on #table1 thead tr th:nth-of-type(3)
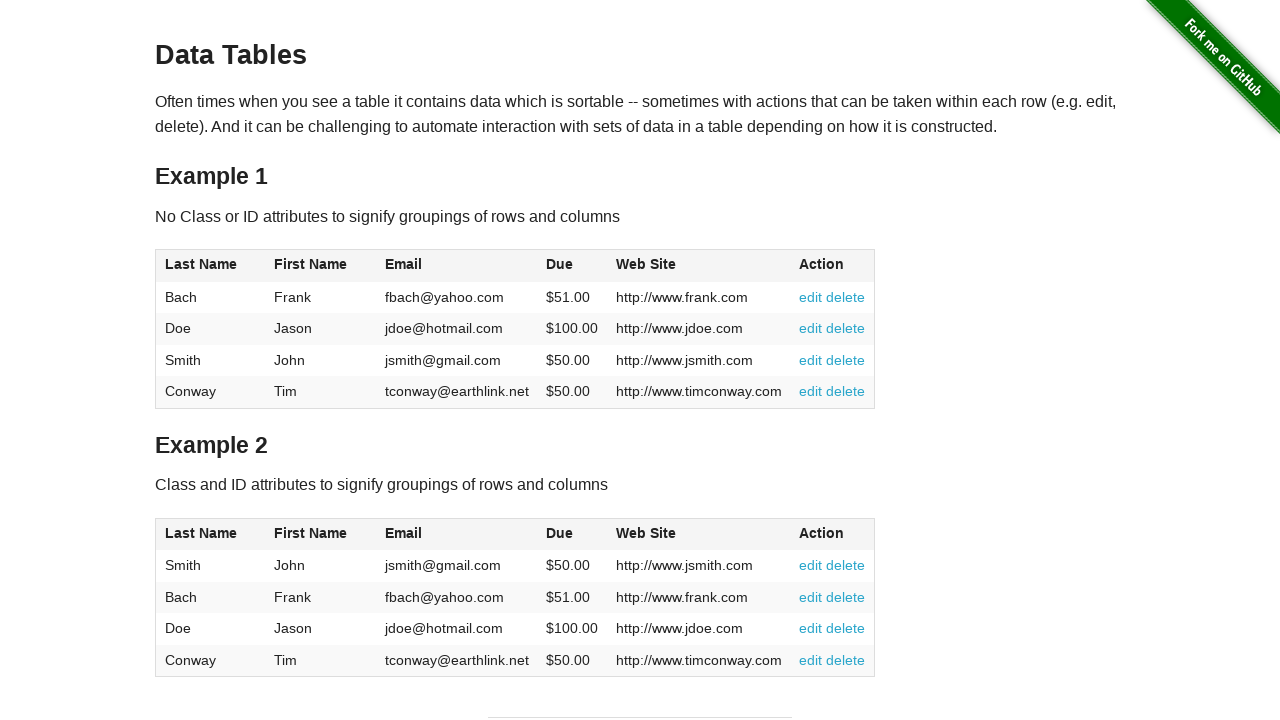

Table loaded with Email column visible
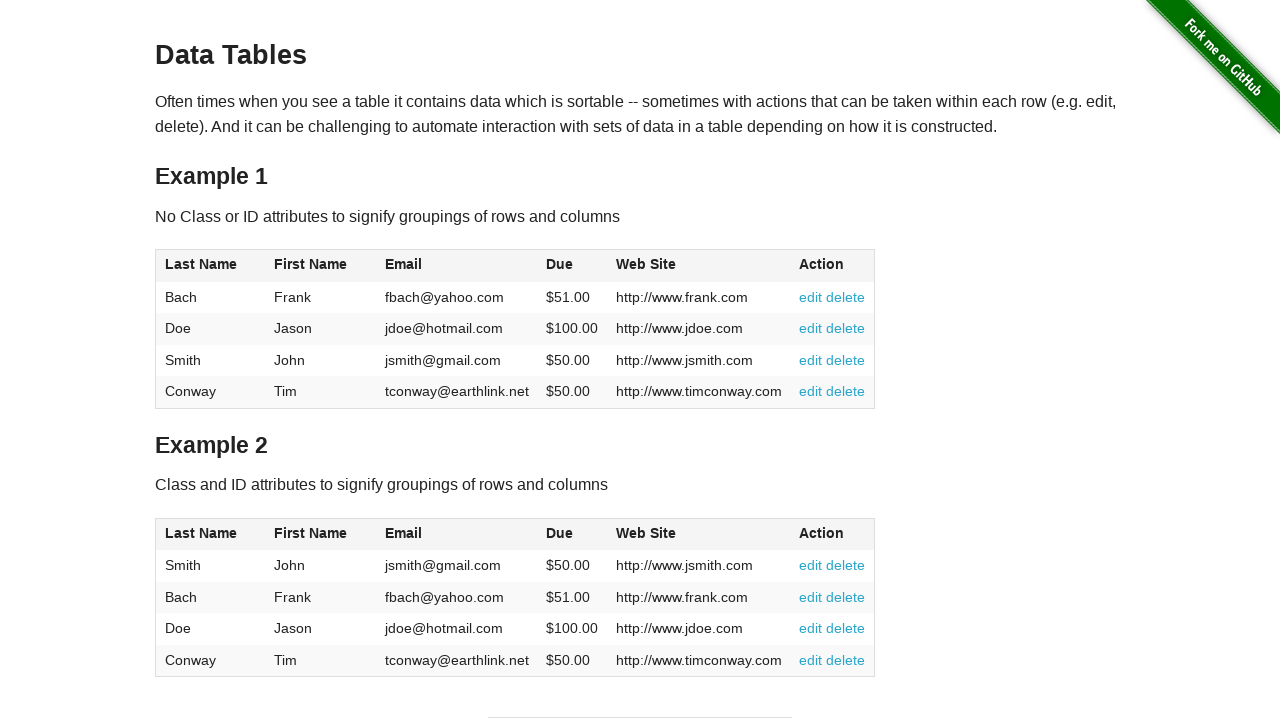

Retrieved 4 email values from table
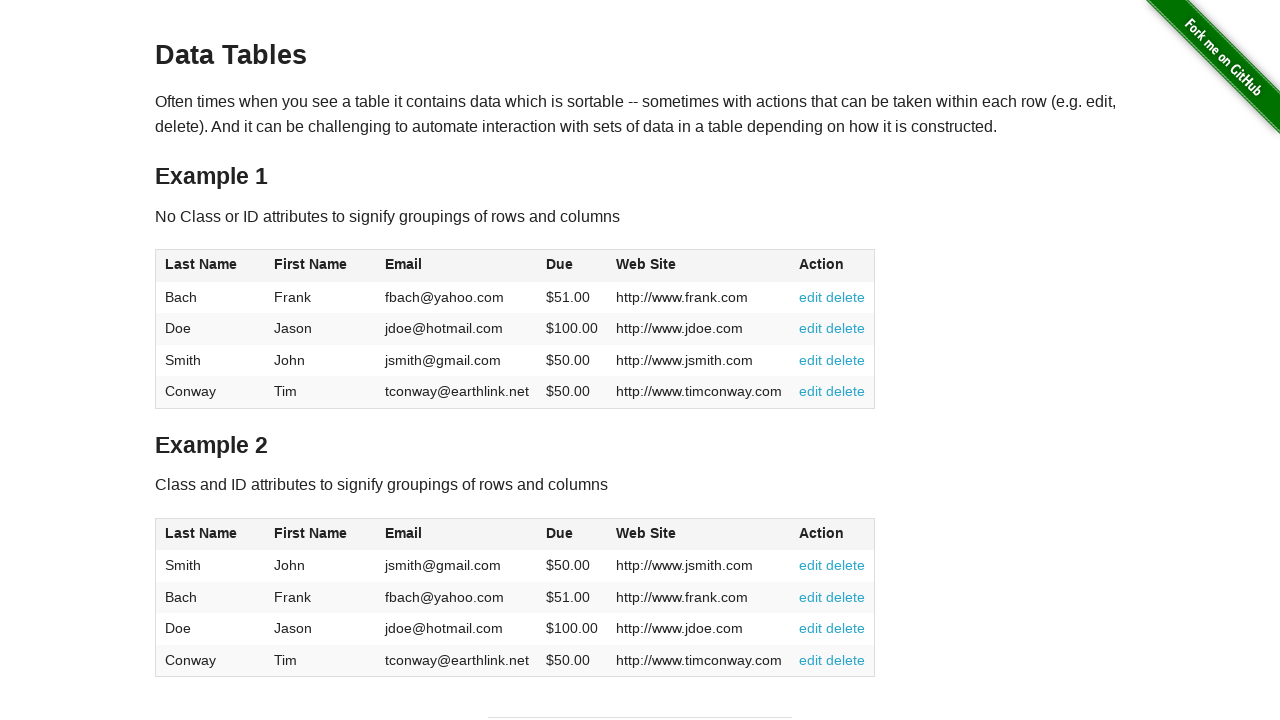

Verified Email column is sorted in ascending order
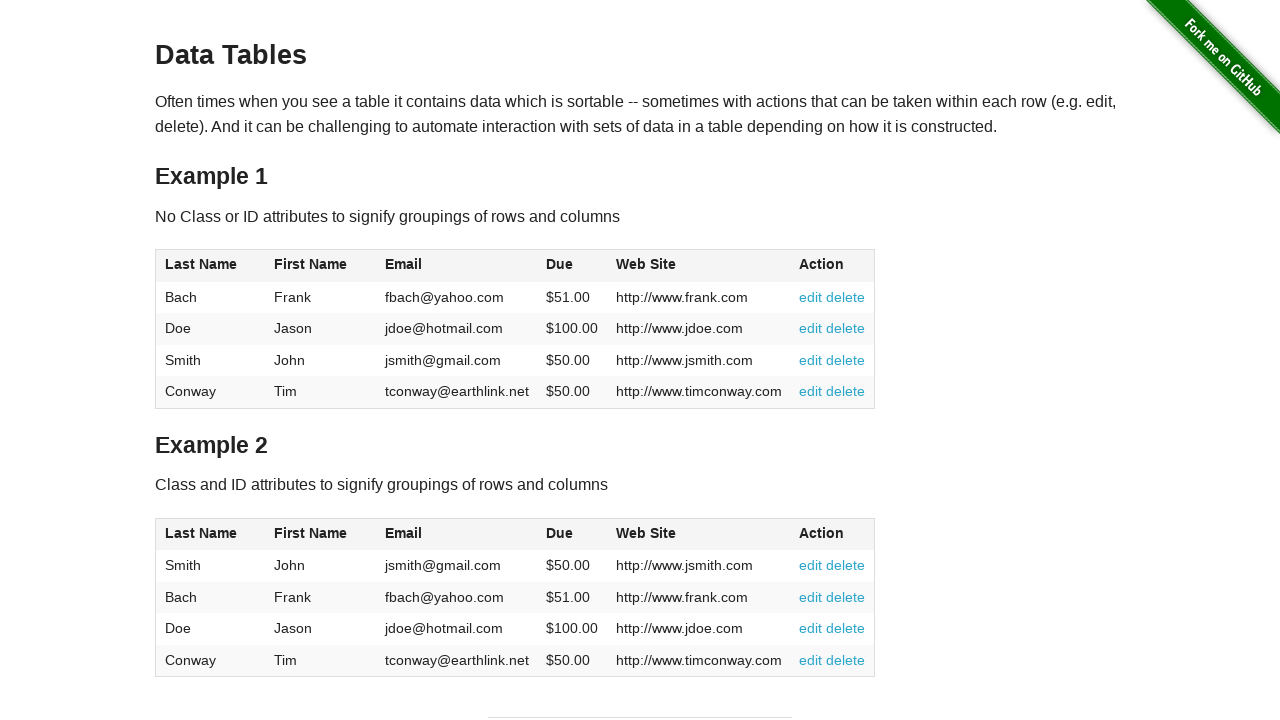

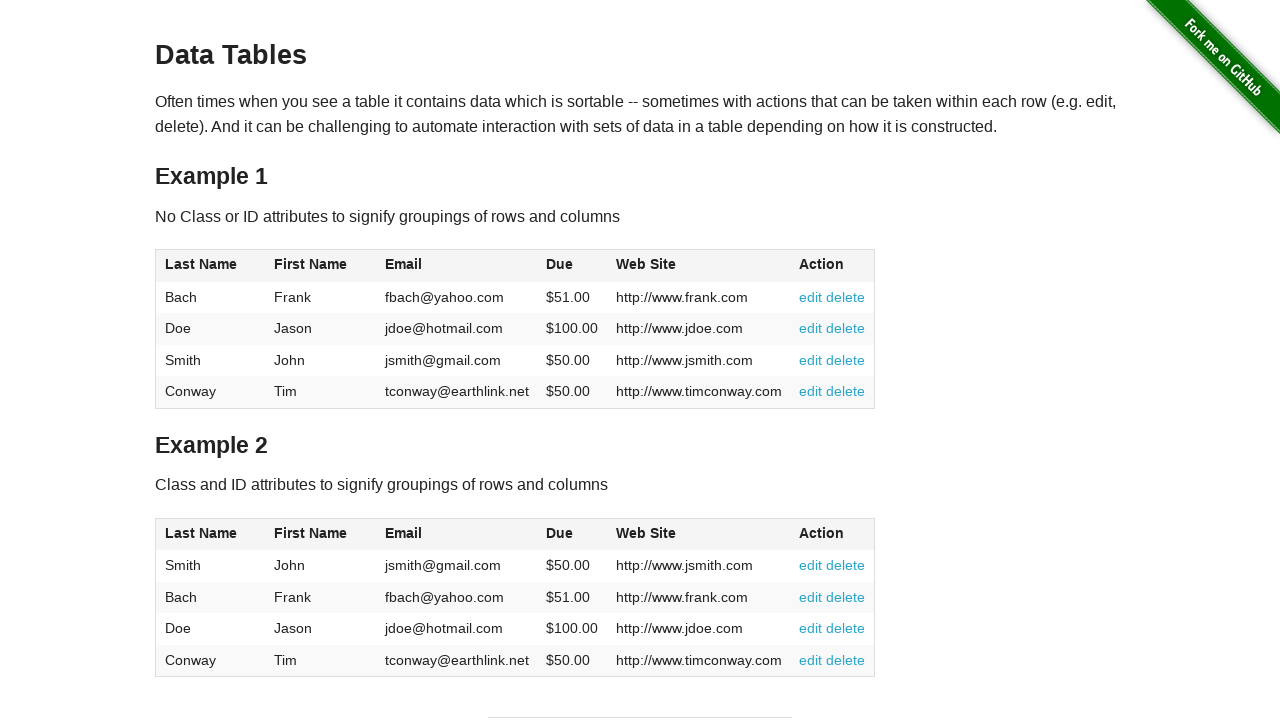